Tests a text box form by filling in user name, email, current address, and permanent address fields, then submitting and verifying the output displays the entered values.

Starting URL: https://demoqa.com/text-box

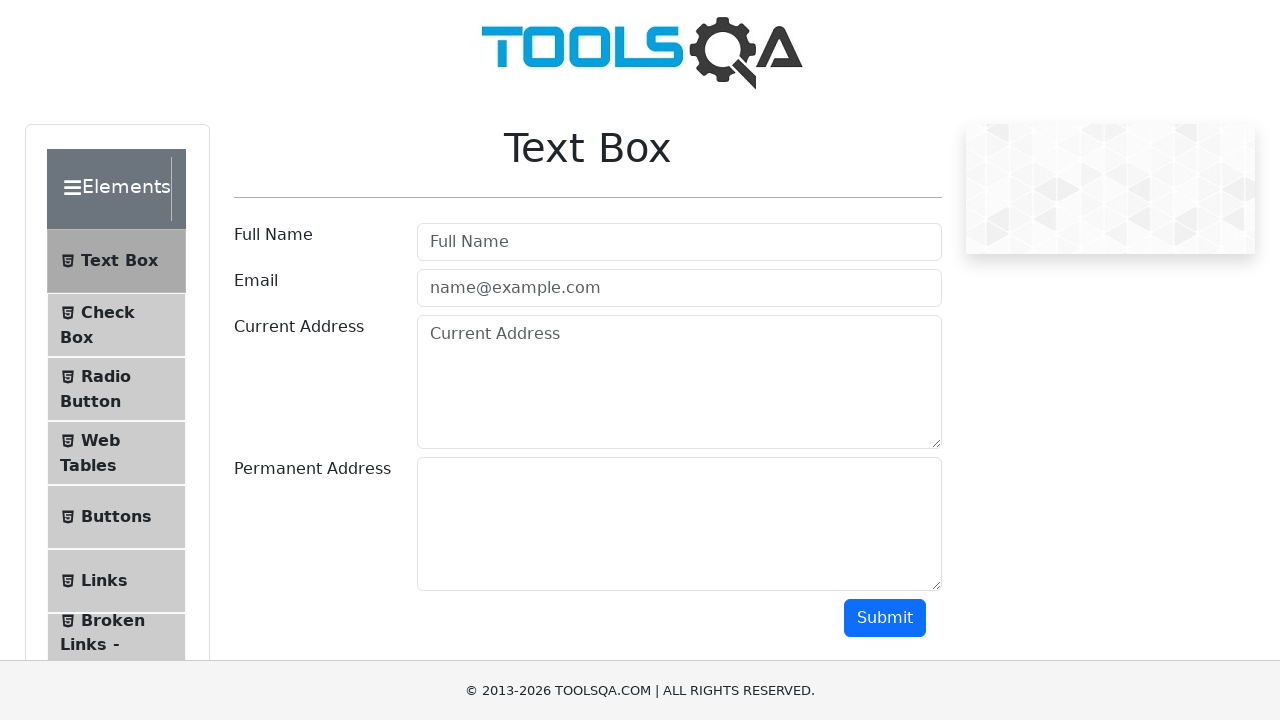

Filled user name field with 'Bad name' on #userName
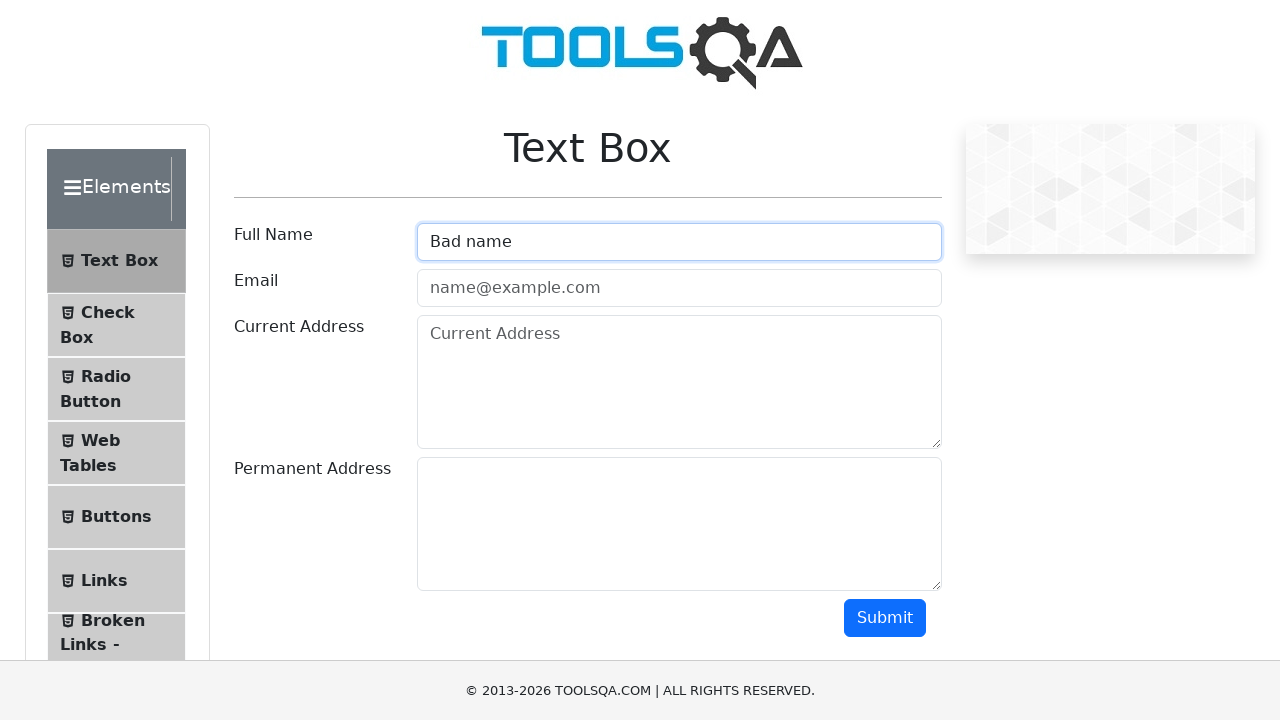

Filled user email field with 'aaa@aa.aa' on #userEmail
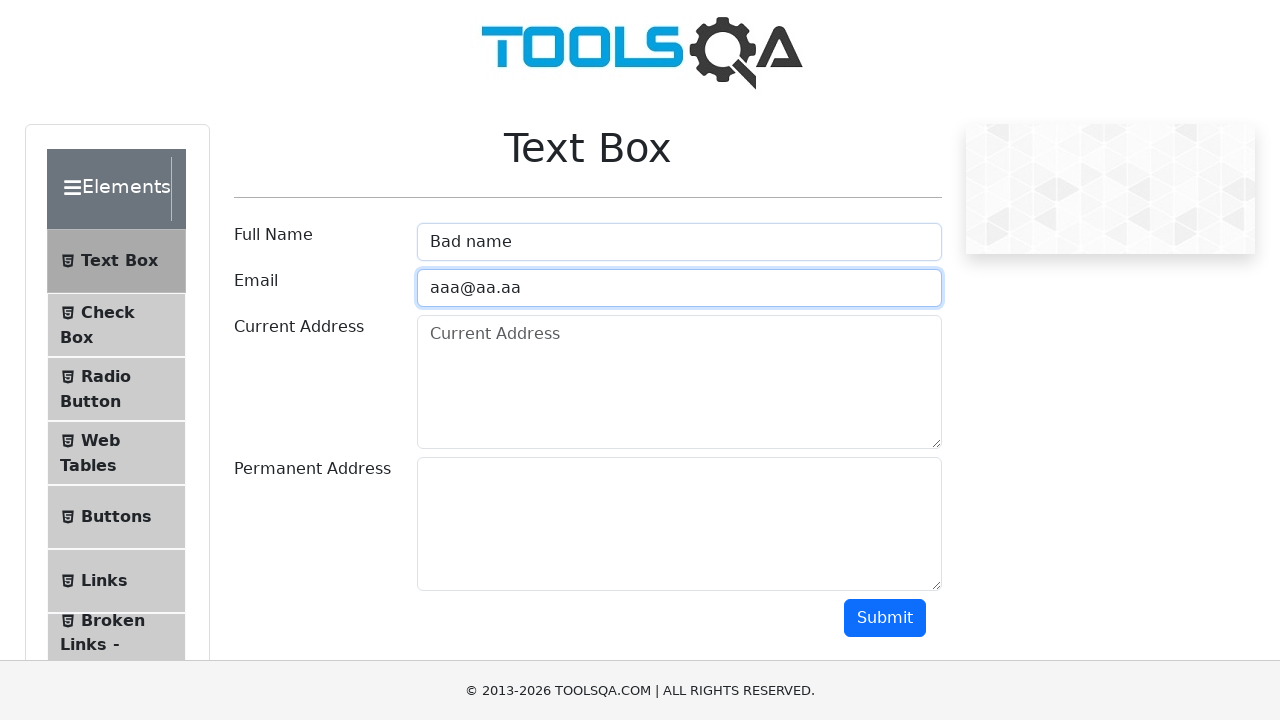

Filled current address field with 'shape str, 99' on #currentAddress
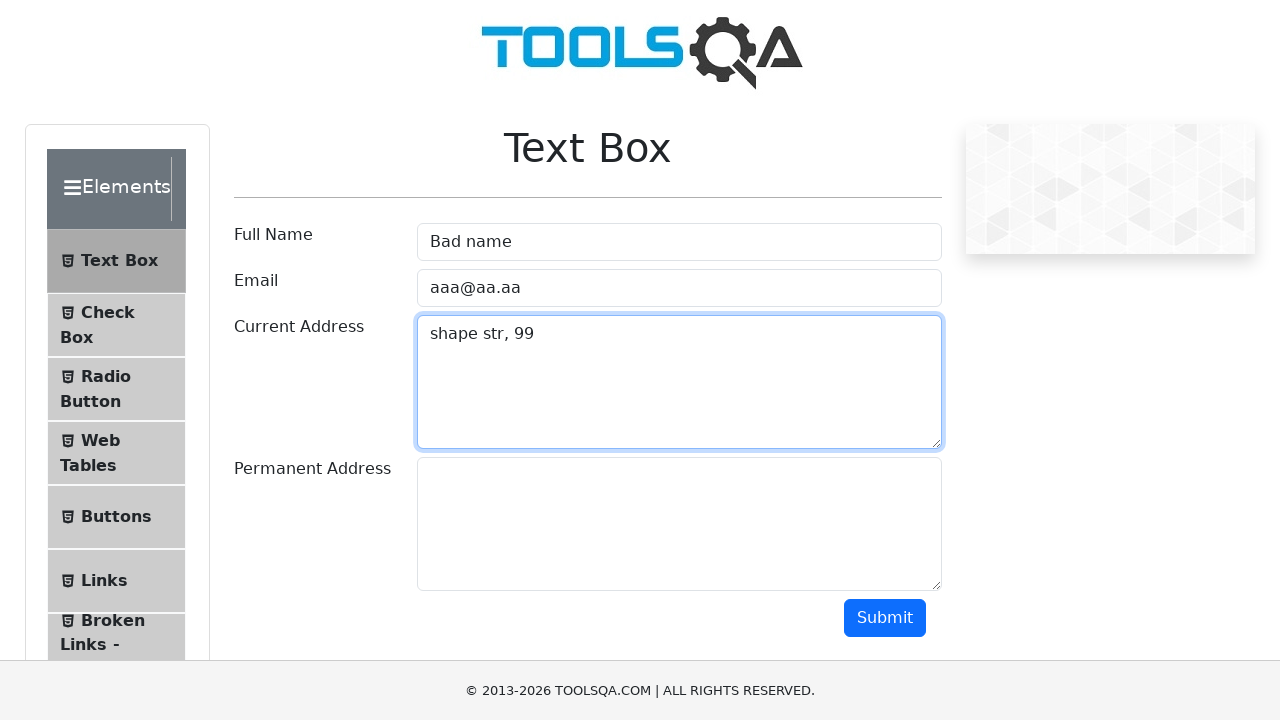

Filled permanent address field with 'gulp str, 99' on #permanentAddress
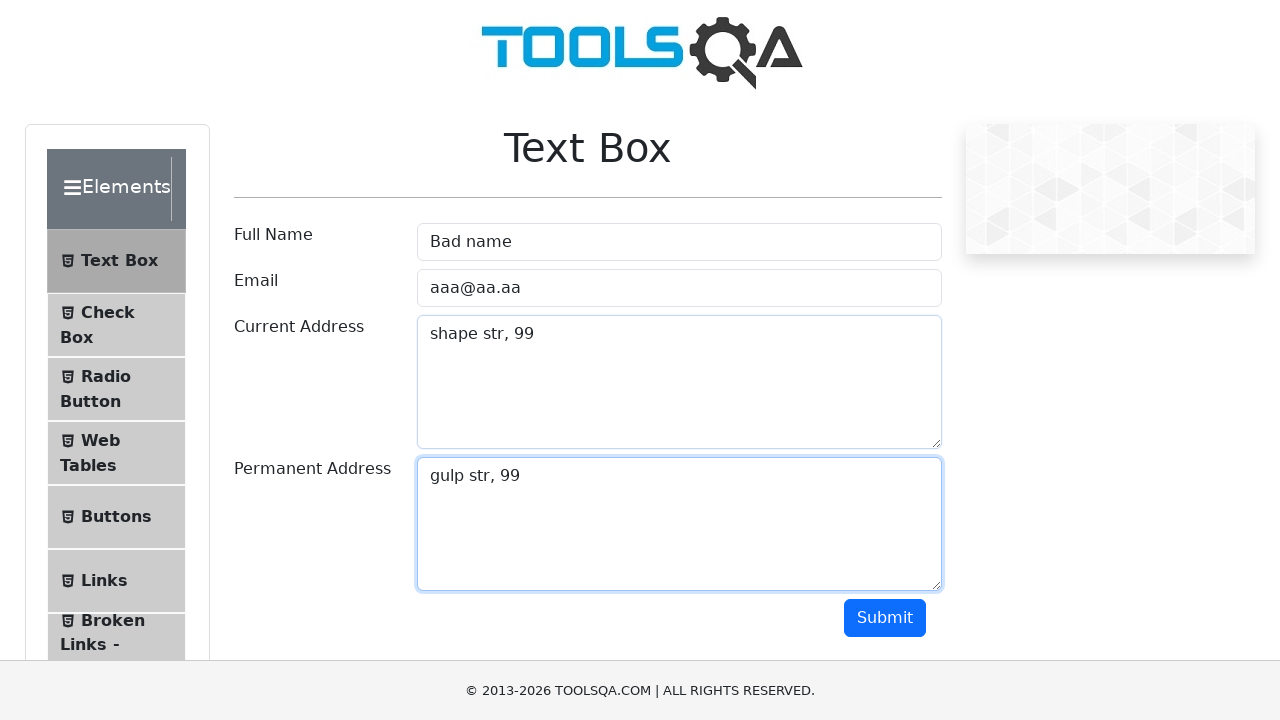

Scrolled submit button into view
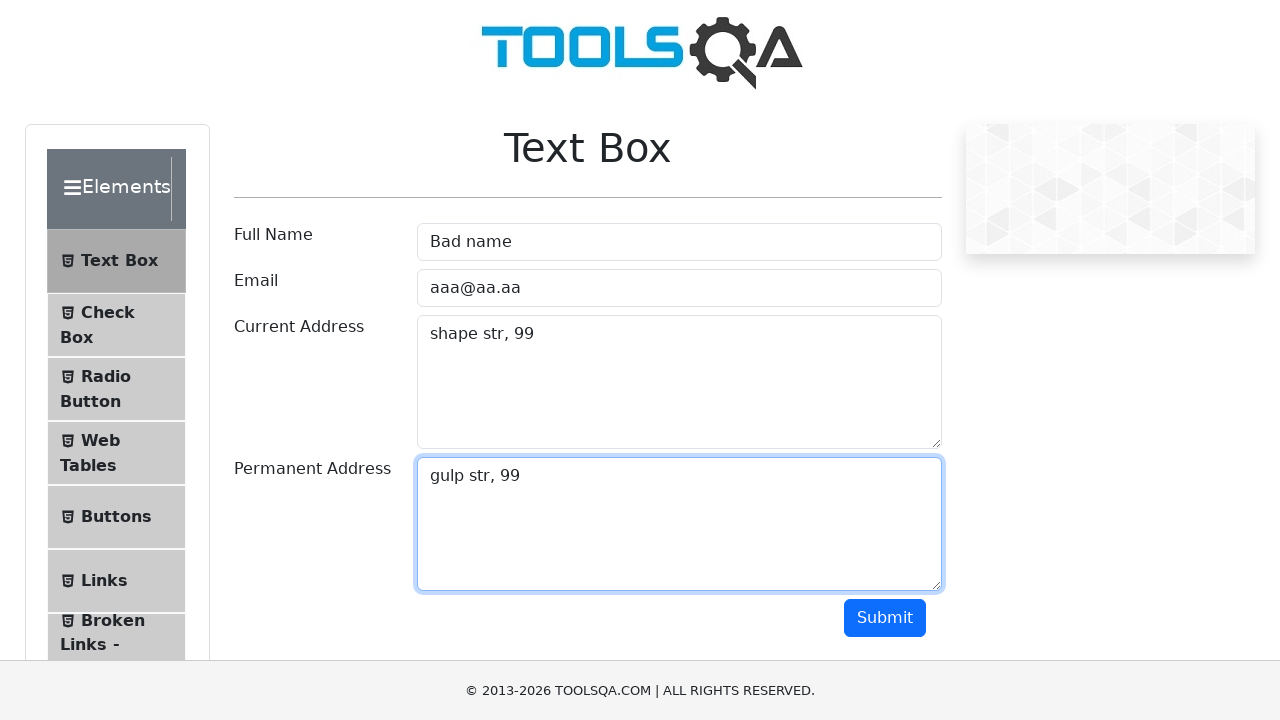

Clicked submit button to submit the form at (885, 618) on #submit
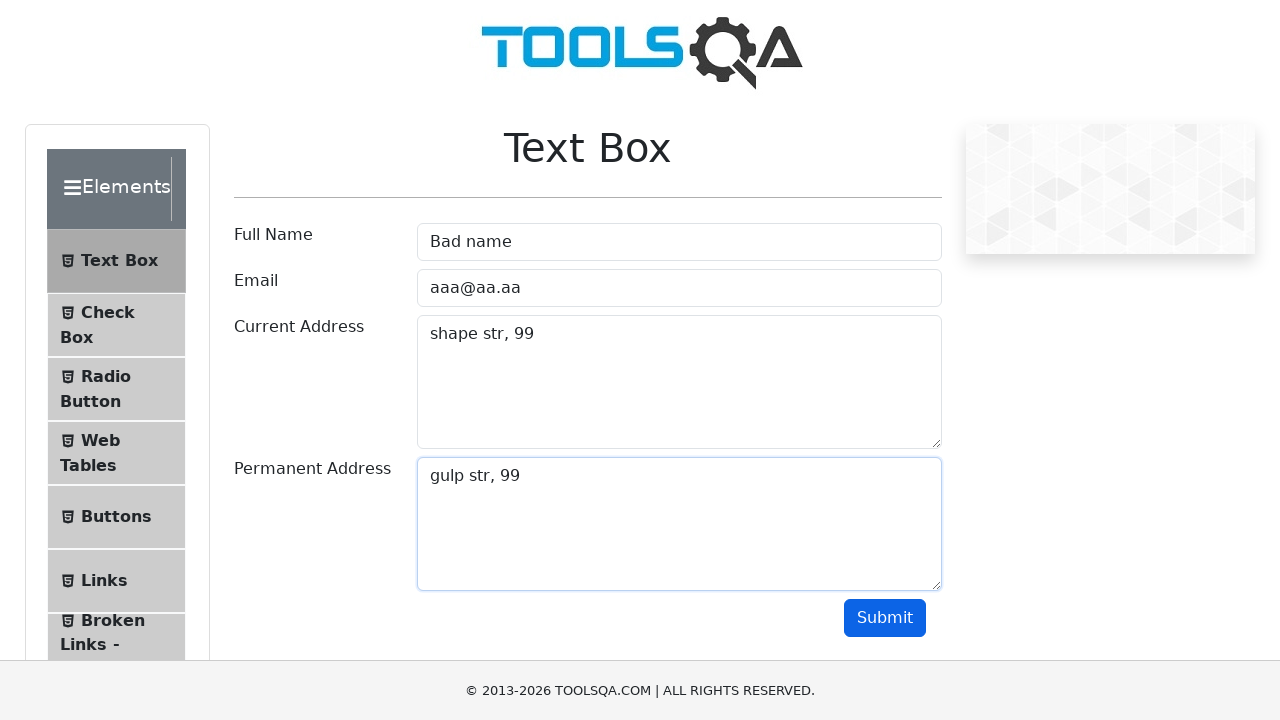

Output section appeared and is ready
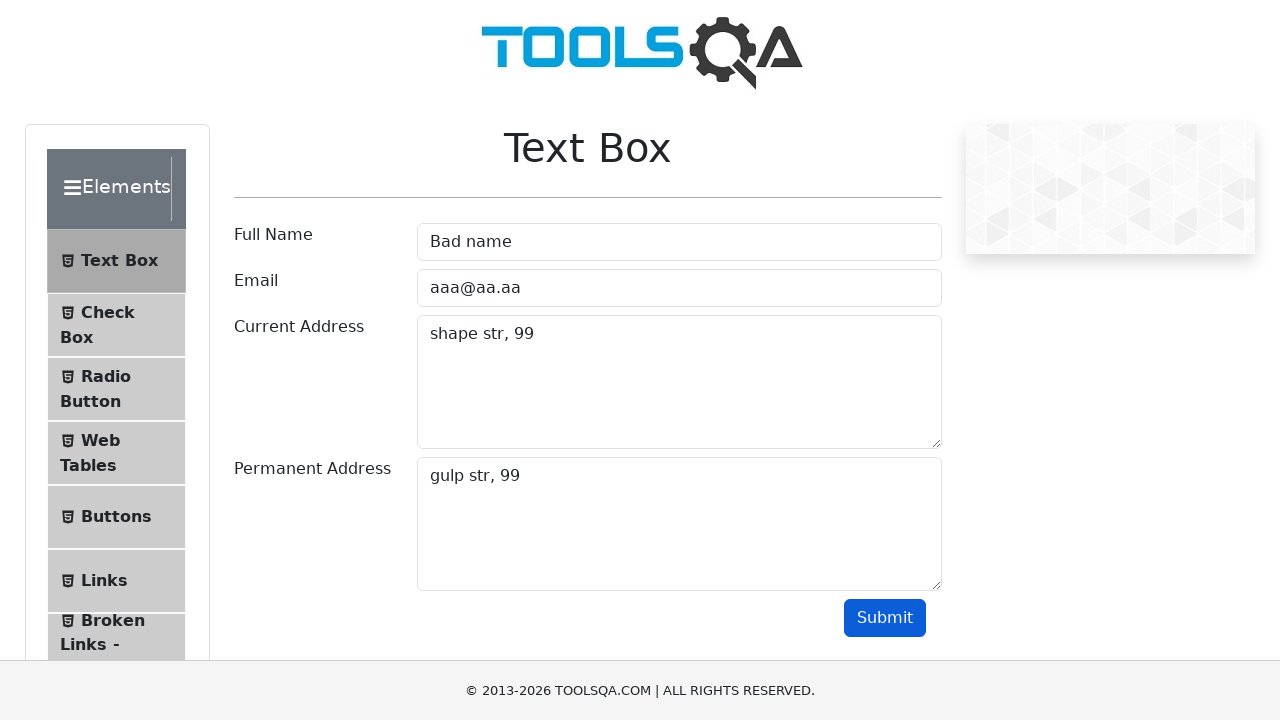

Verified output contains user name 'Bad name'
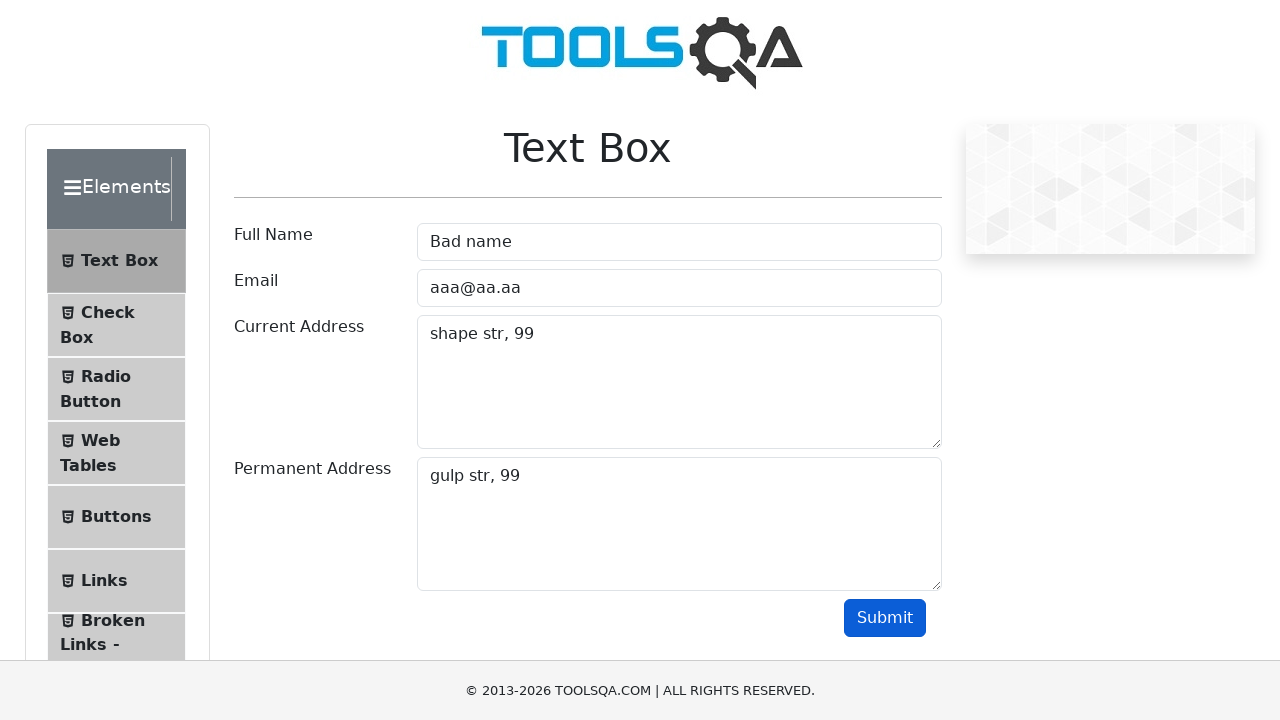

Verified output contains email 'aaa@aa.aa'
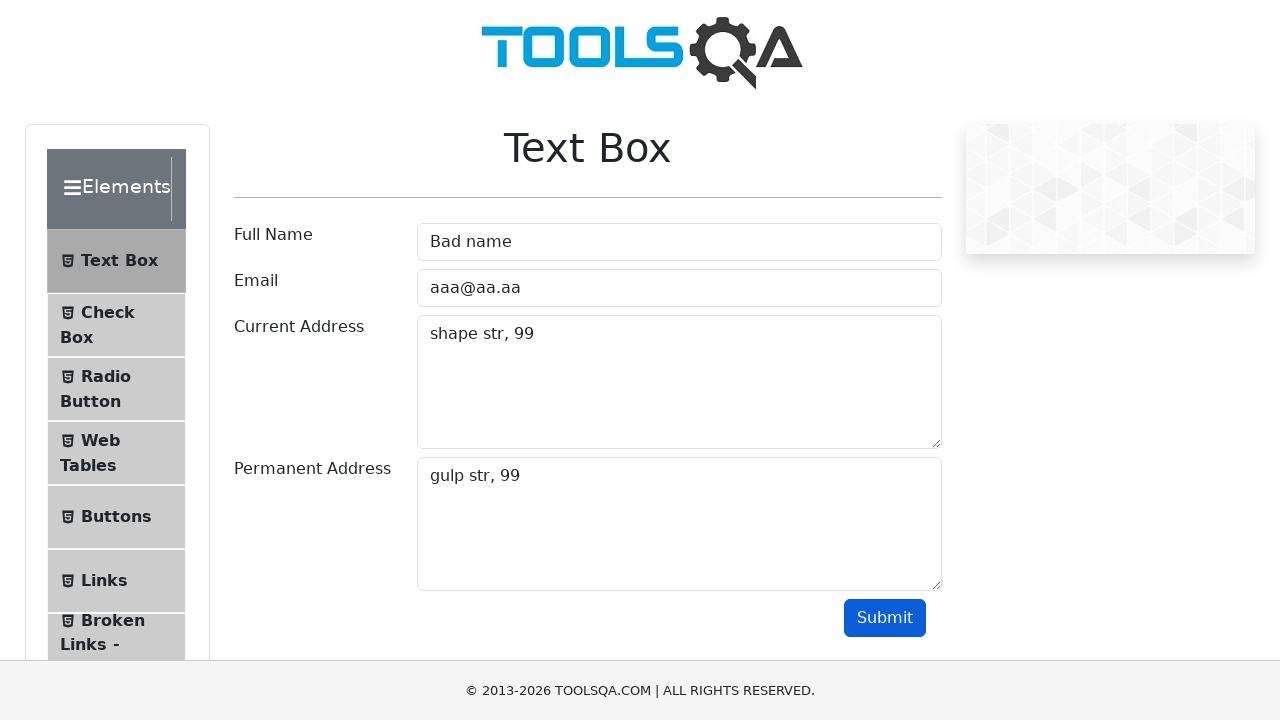

Verified output contains current address 'shape str, 99'
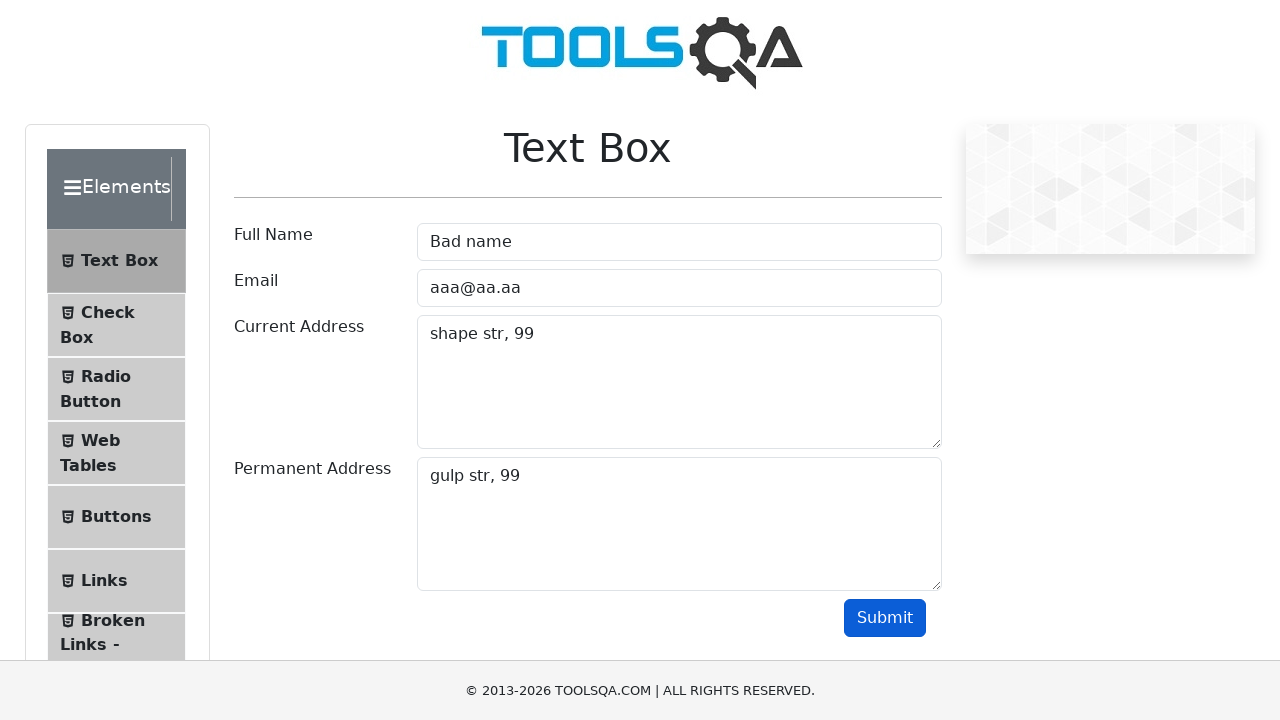

Verified output contains permanent address 'gulp str, 99'
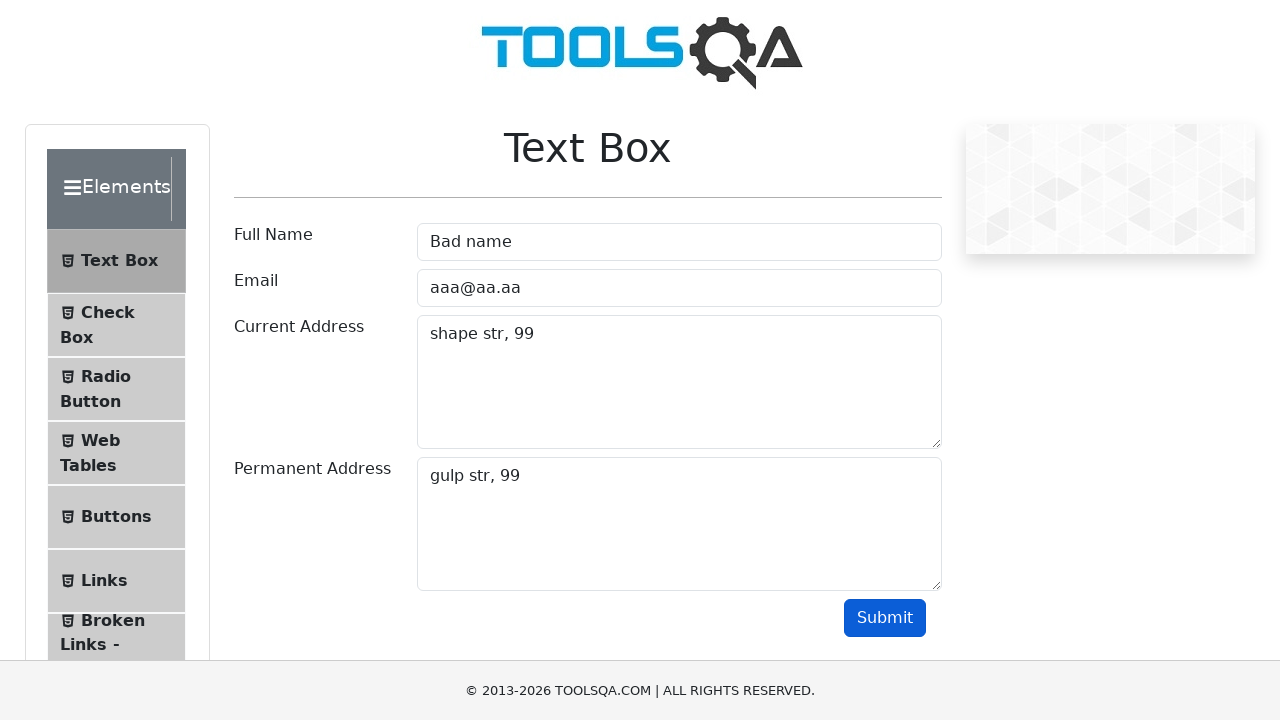

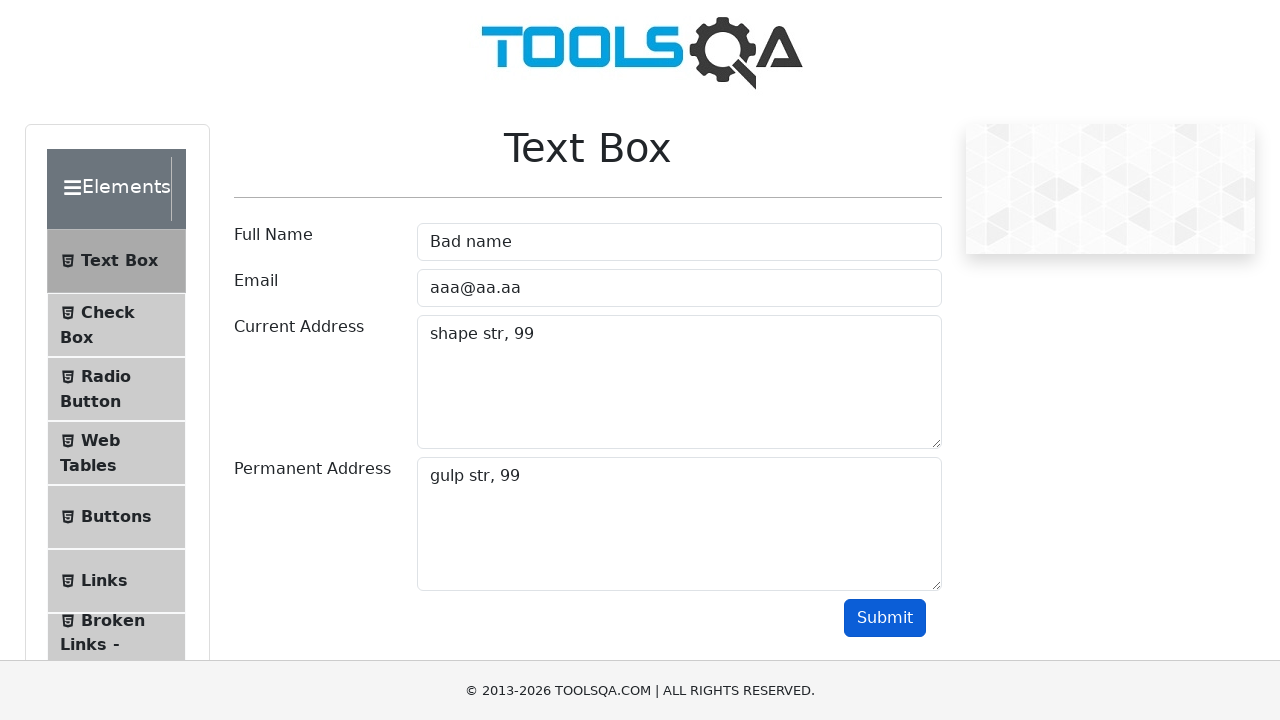